Tests navigation by clicking on Navigation link, then clicking back to index, and verifying the URL

Starting URL: https://bonigarcia.dev/selenium-webdriver-java/

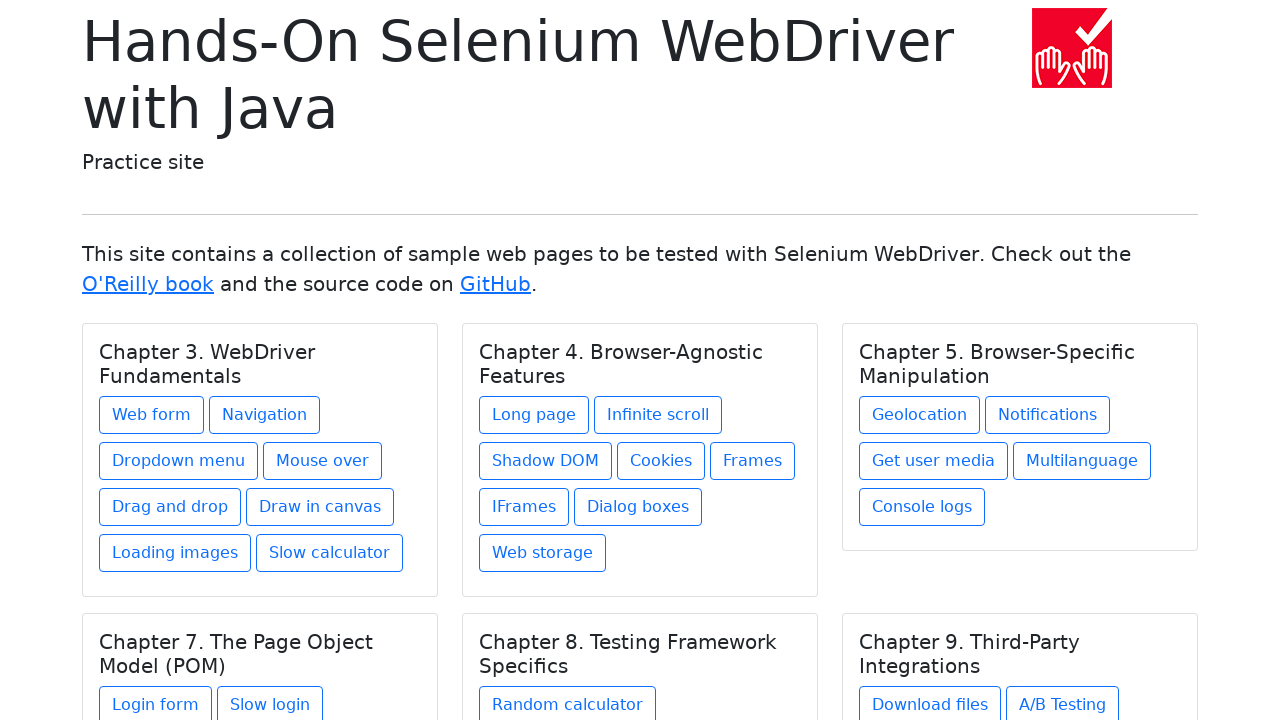

Navigated to starting URL
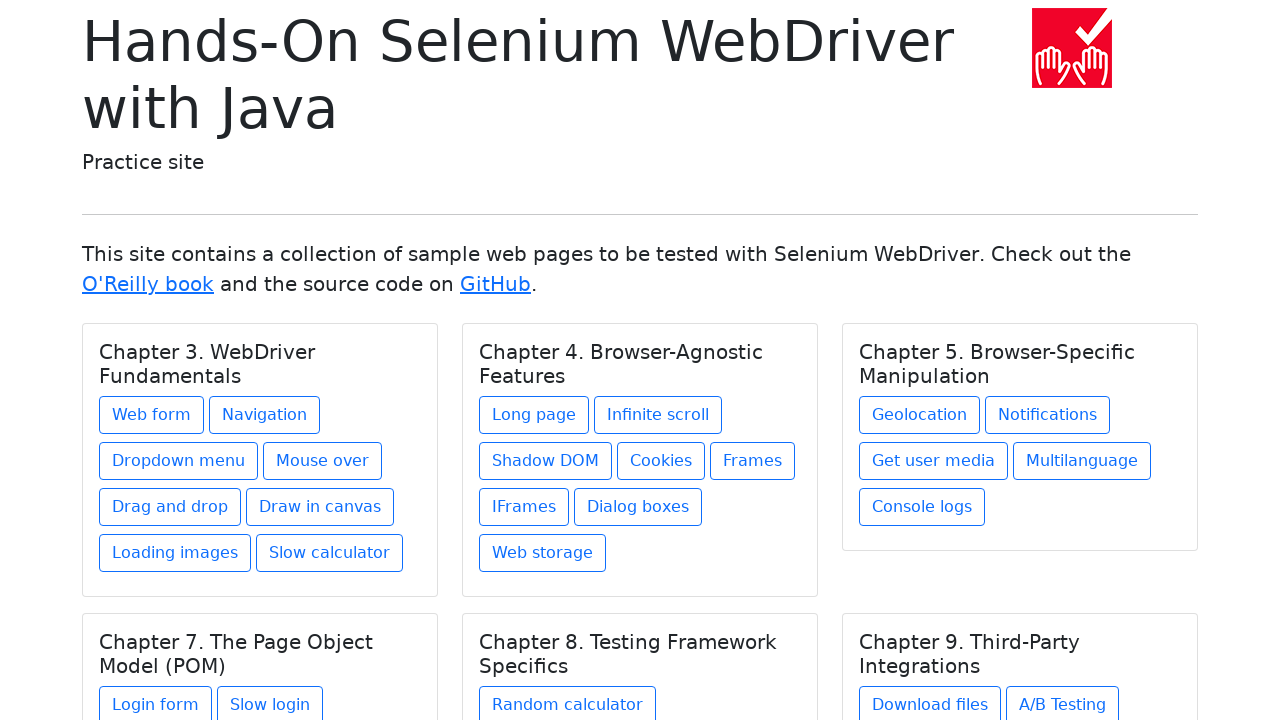

Clicked on Navigation link at (264, 415) on a[href='navigation1.html']
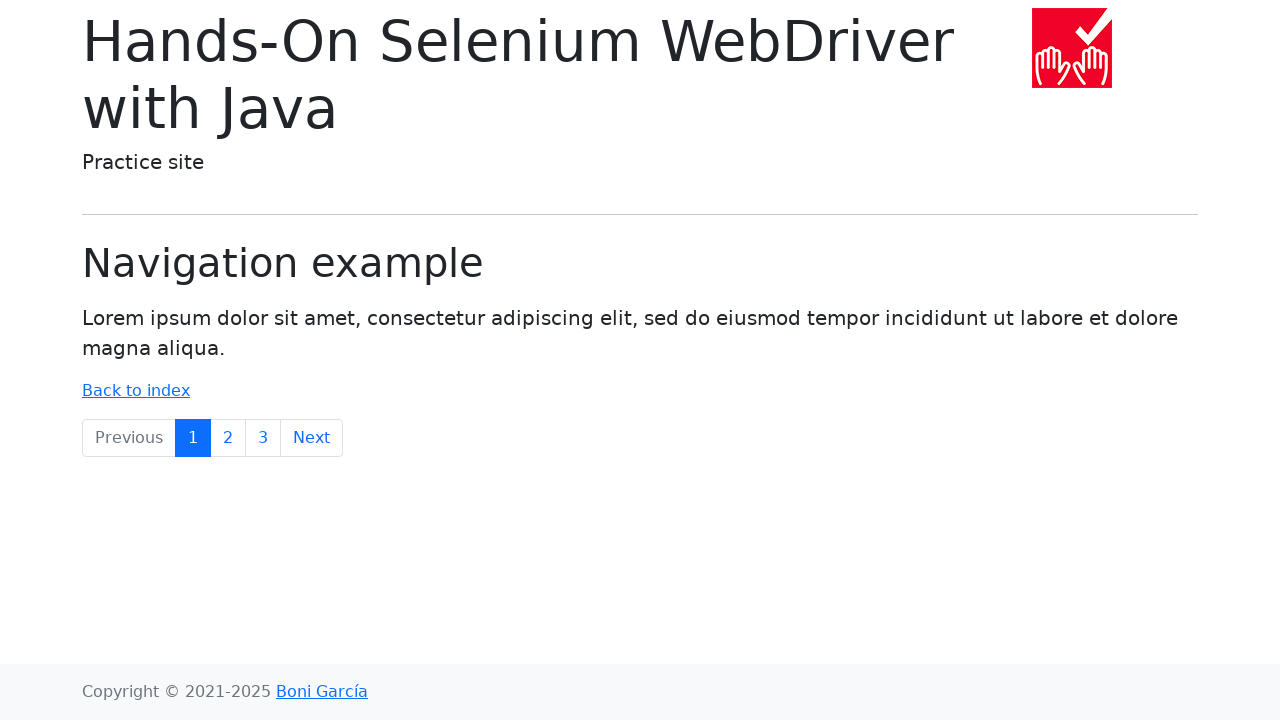

Navigation page fully loaded
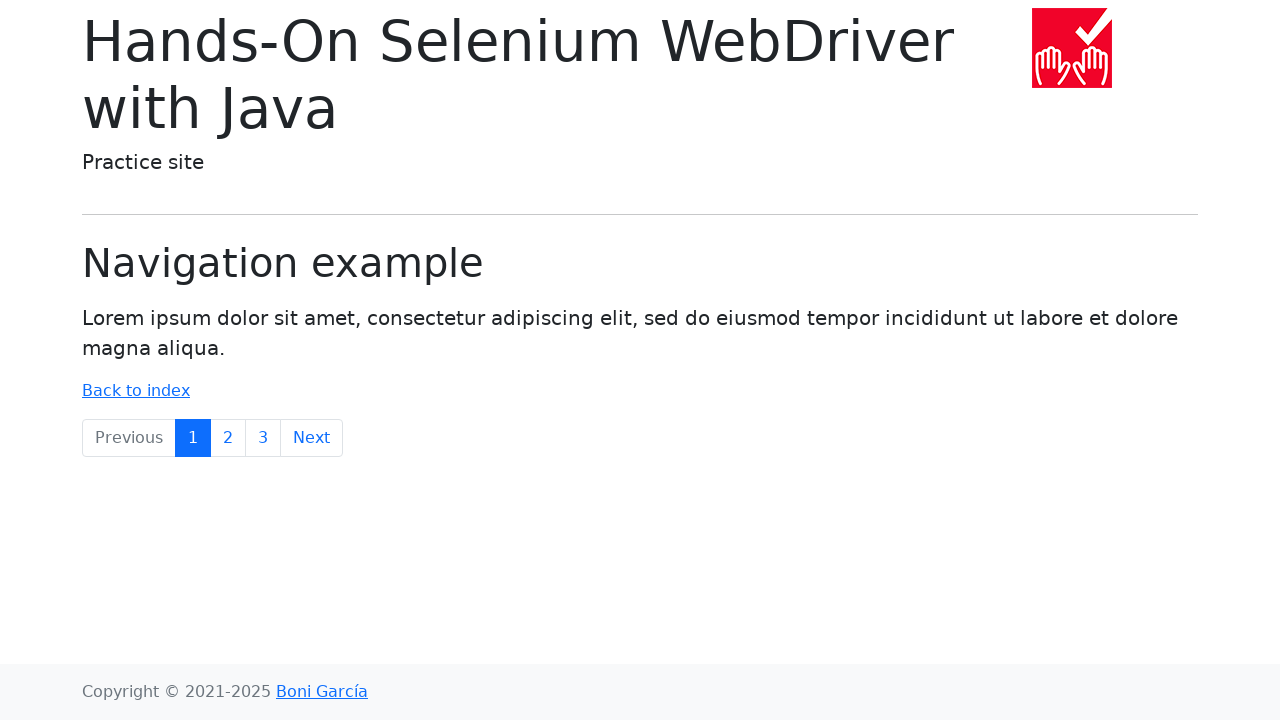

Clicked on Back to Index link at (136, 391) on a[href='index.html']
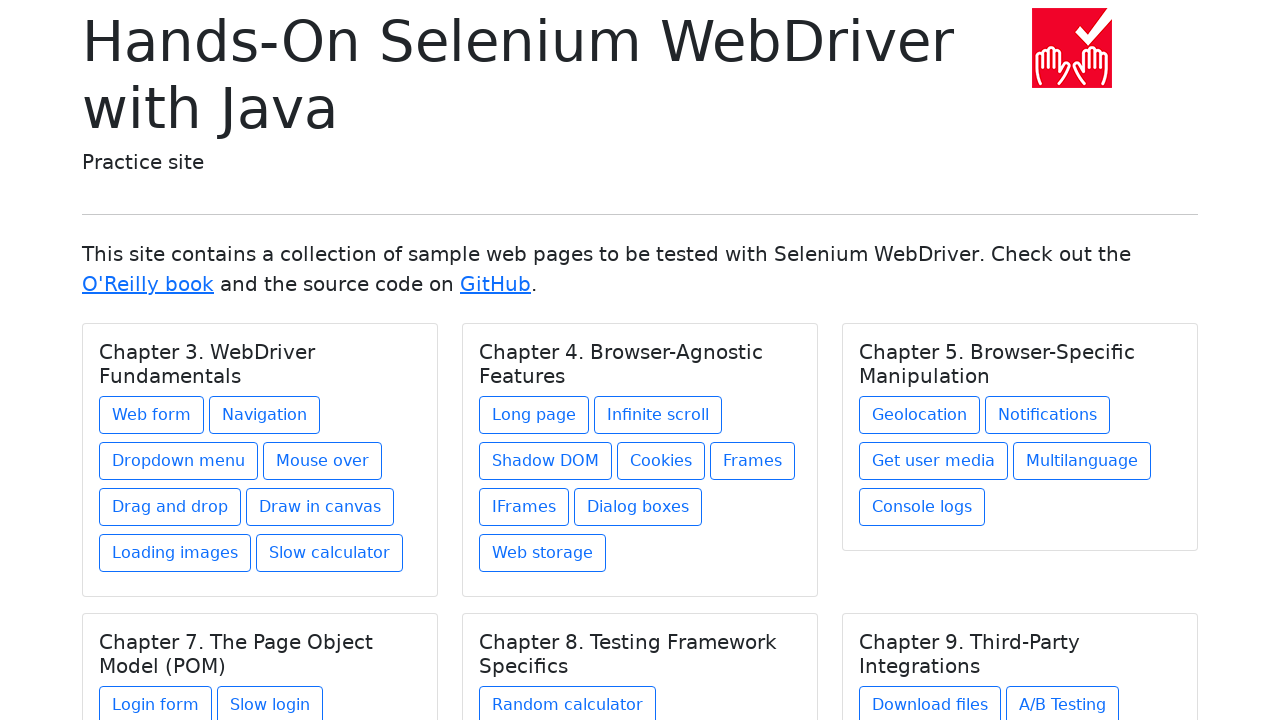

Verified URL returned to index page
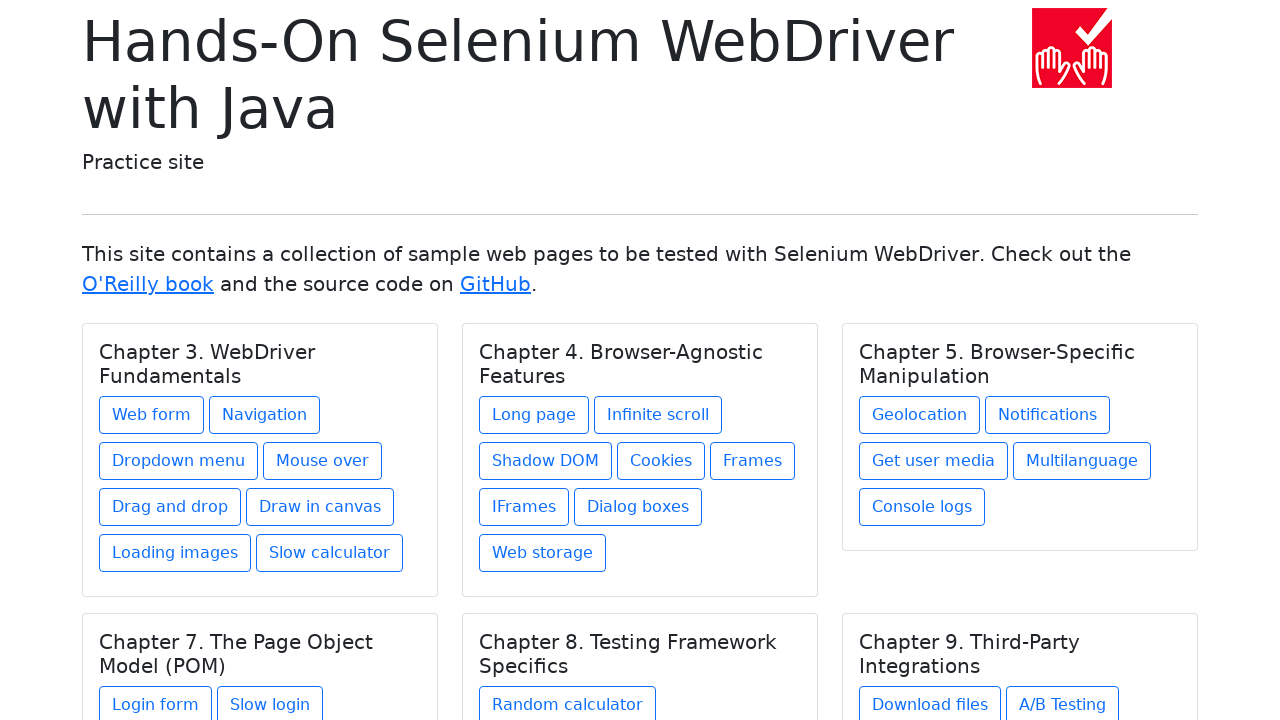

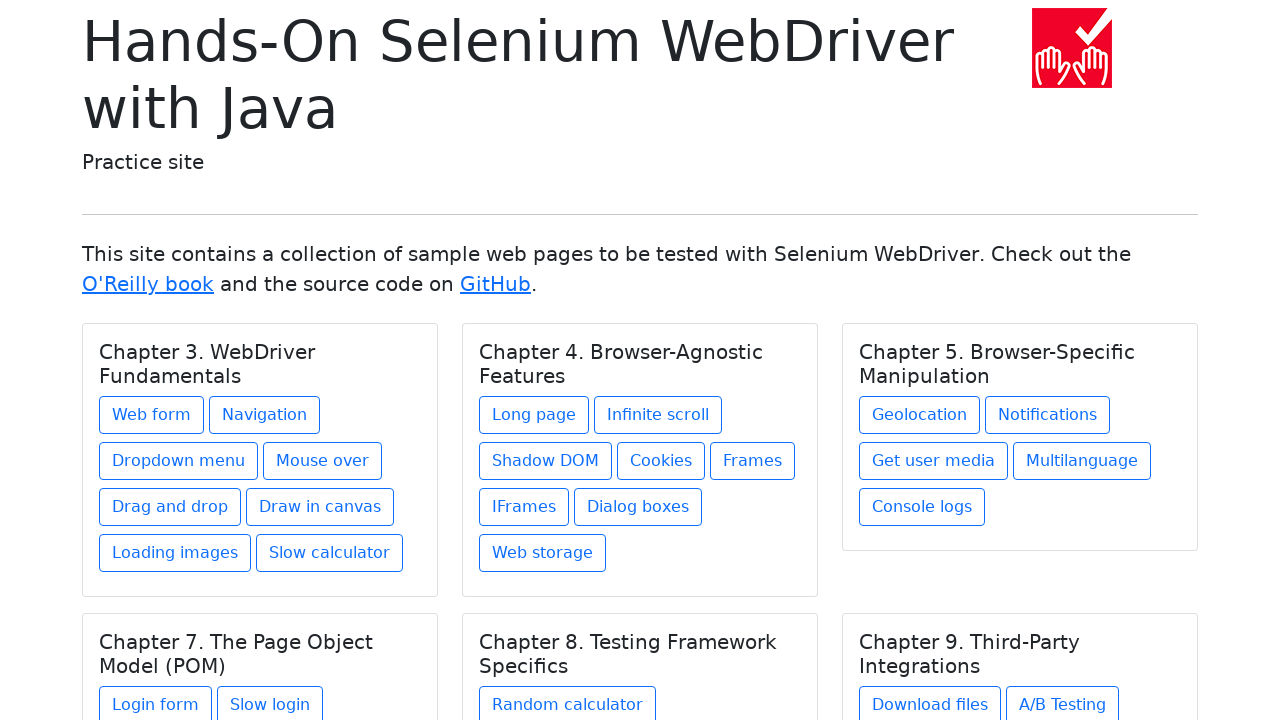